Tests login form with empty username field to verify username required error message

Starting URL: https://www.saucedemo.com/

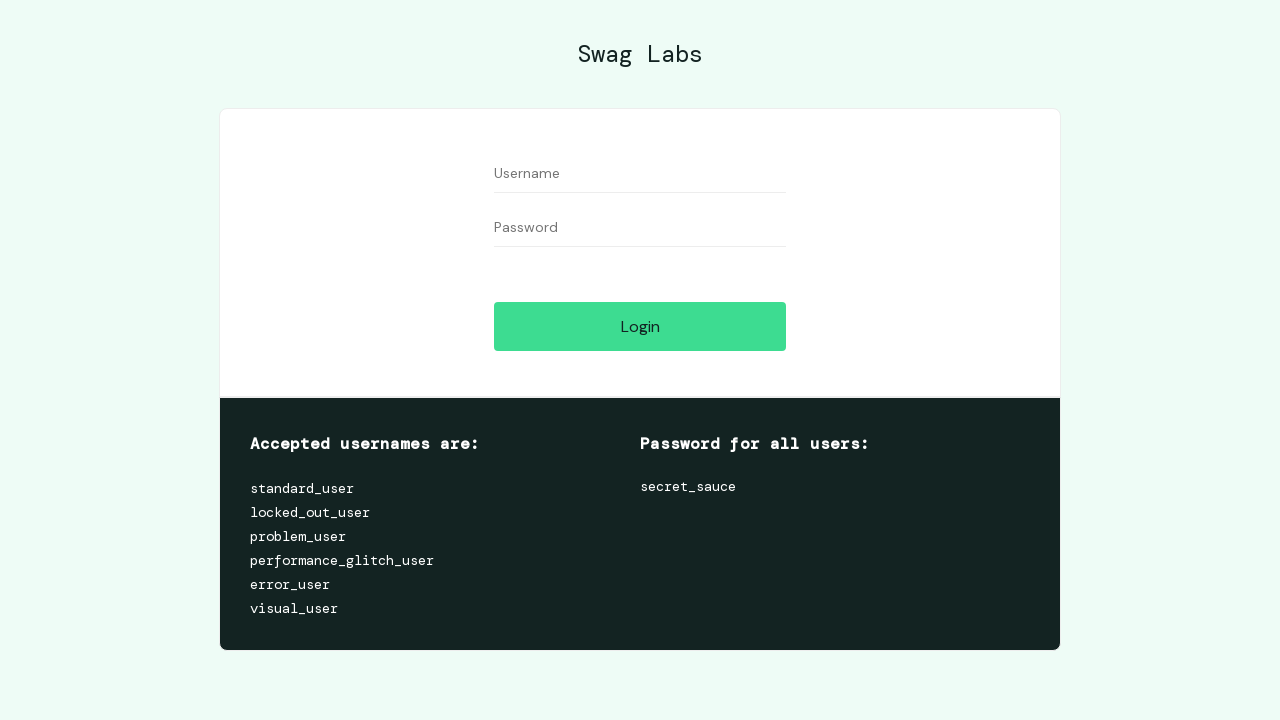

Left username field empty on input#user-name
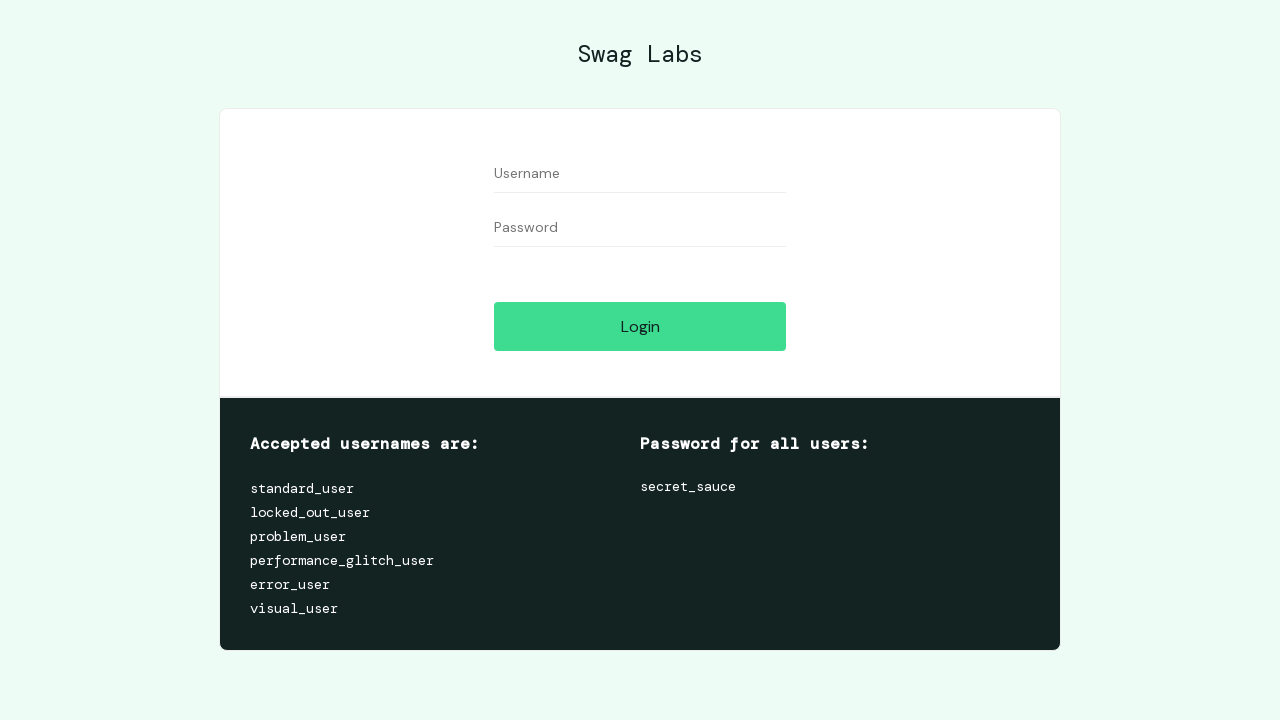

Filled password field with 'testing password' on input#password
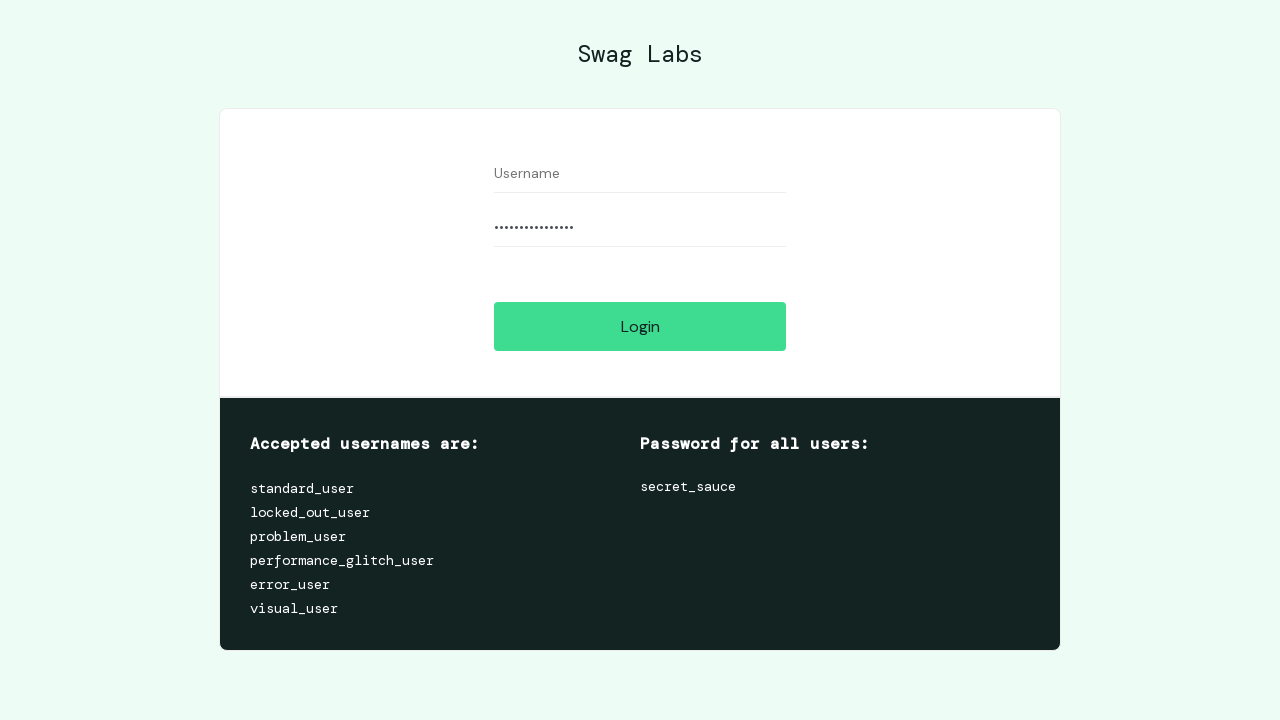

Clicked login button at (640, 326) on input#login-button
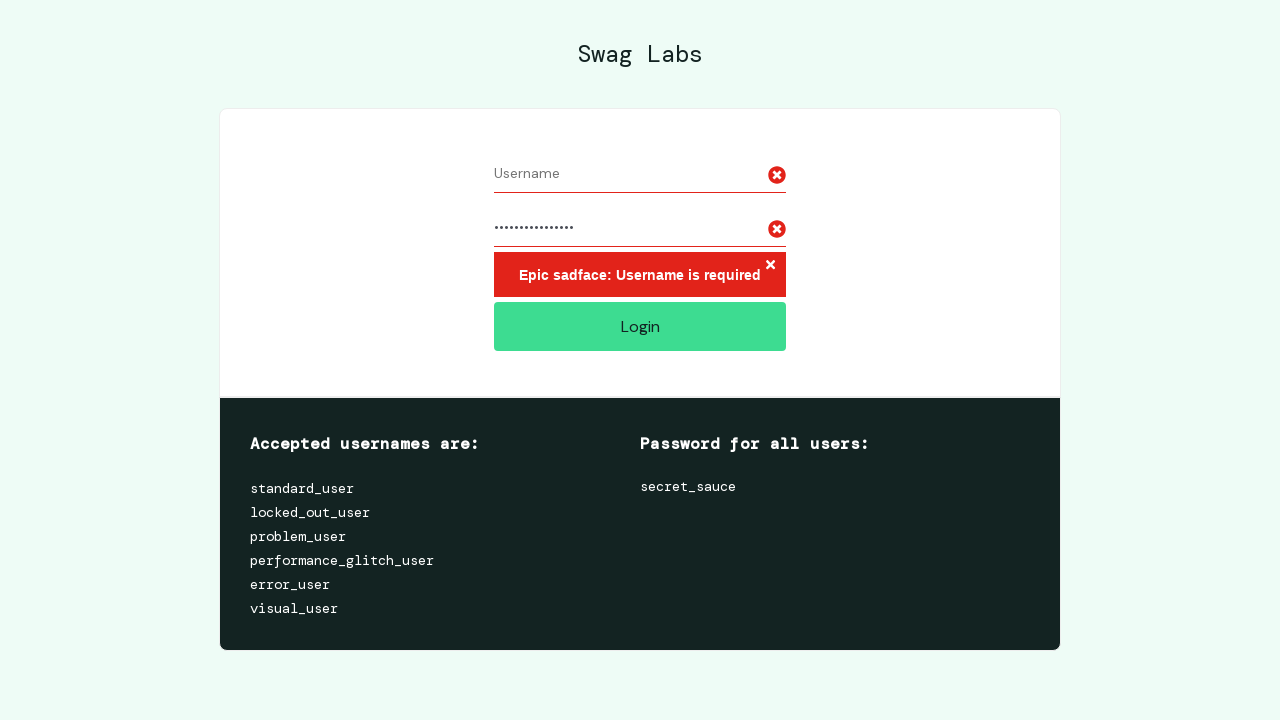

Username required error message appeared
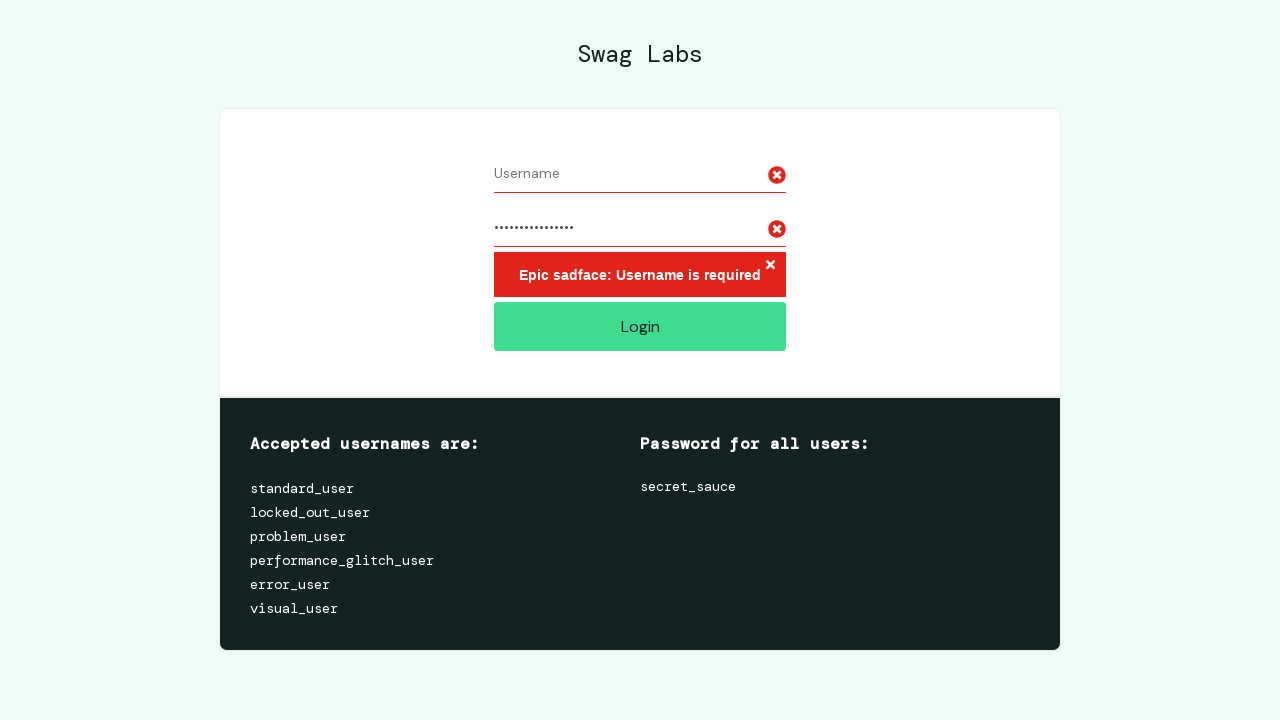

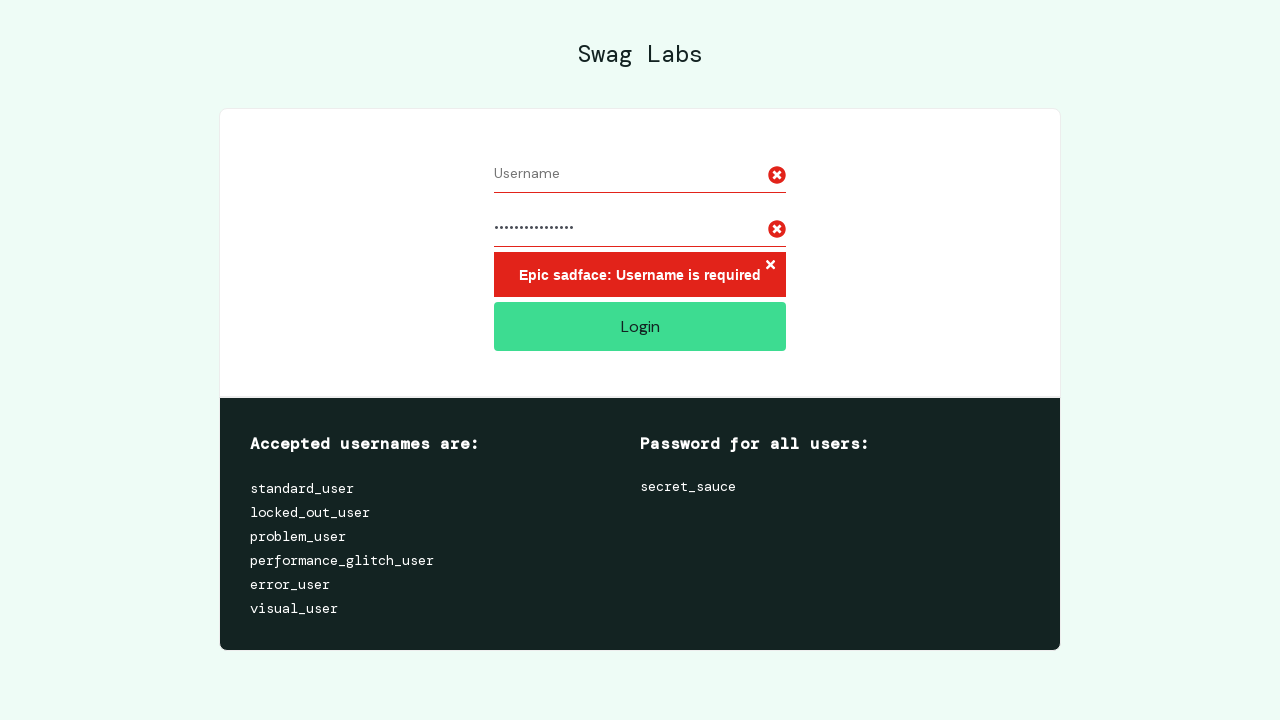